Opens the search dialog on GitHub

Starting URL: https://github.com/features/copilot

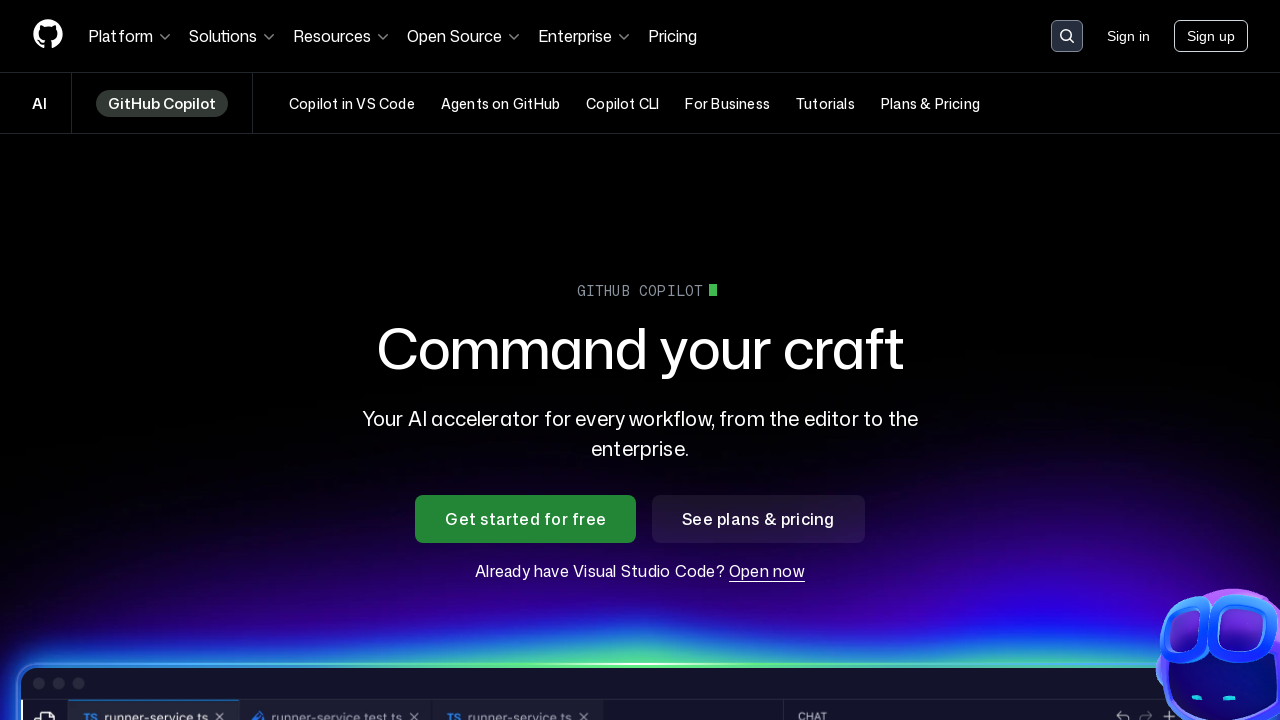

Waited for search or jump to button to be available
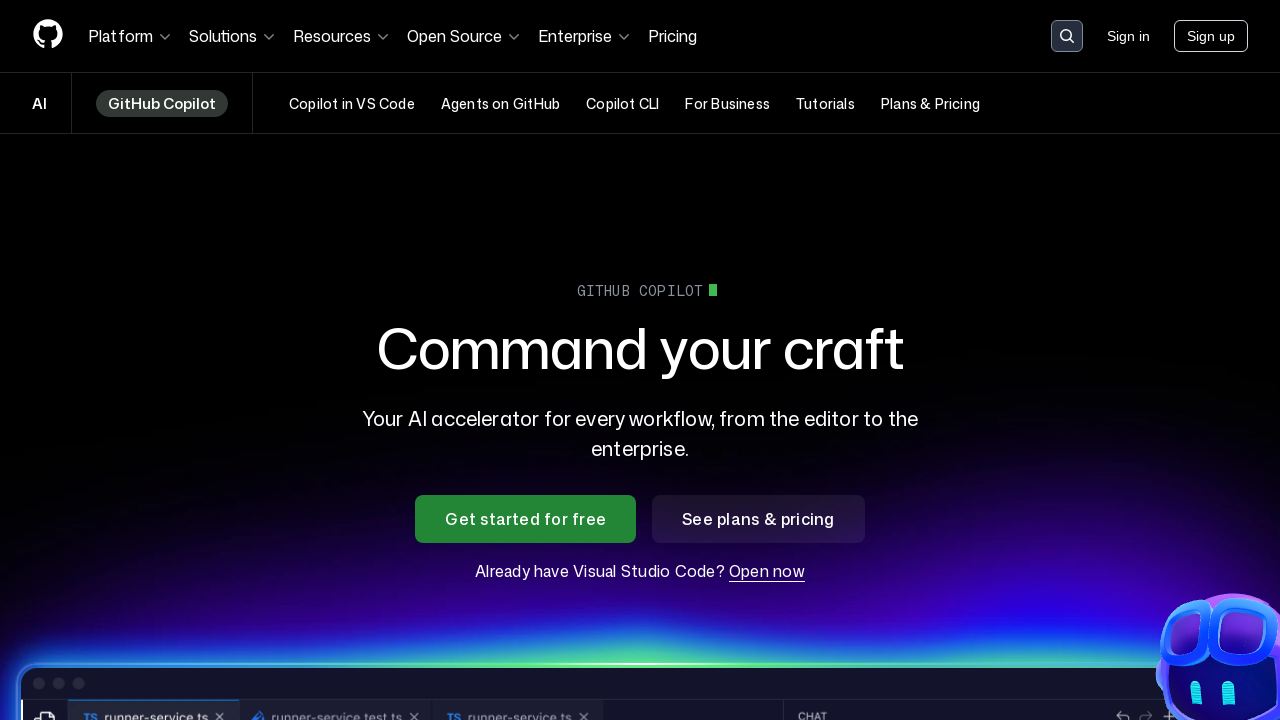

Clicked search or jump to button to open search dialog at (1067, 36) on [aria-label='Search or jump to…'], button:has-text('Search or jump to')
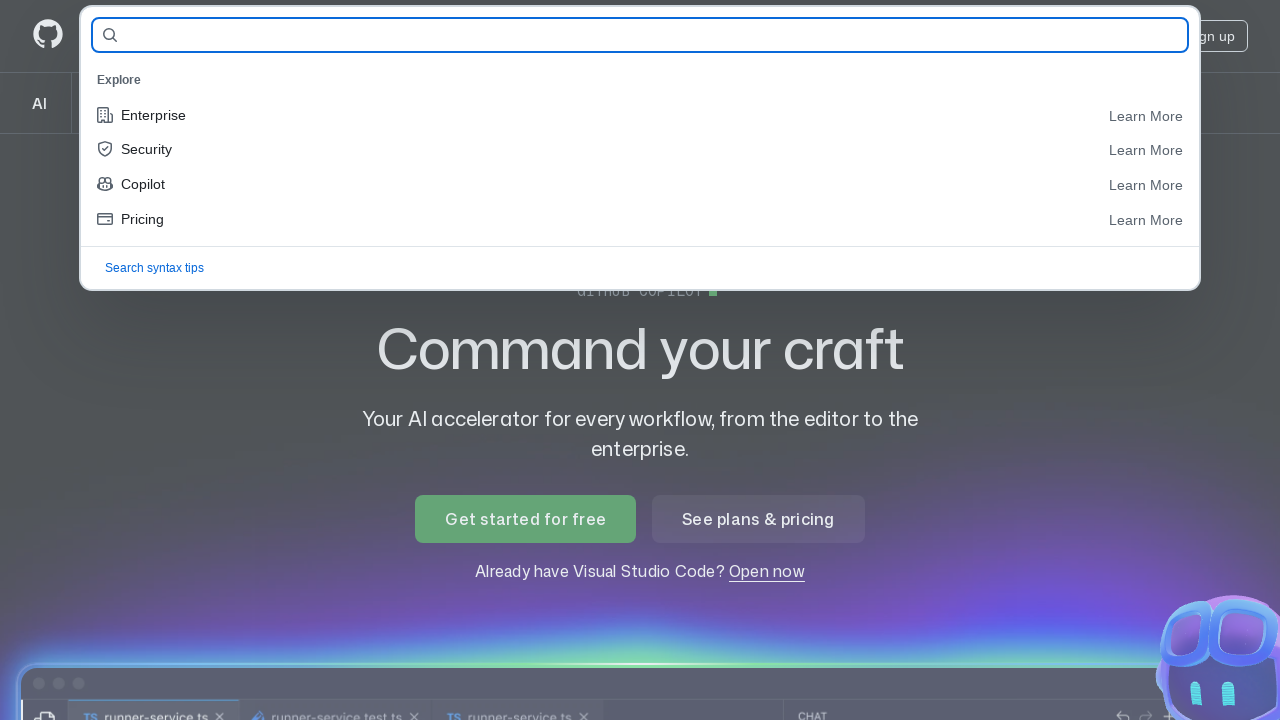

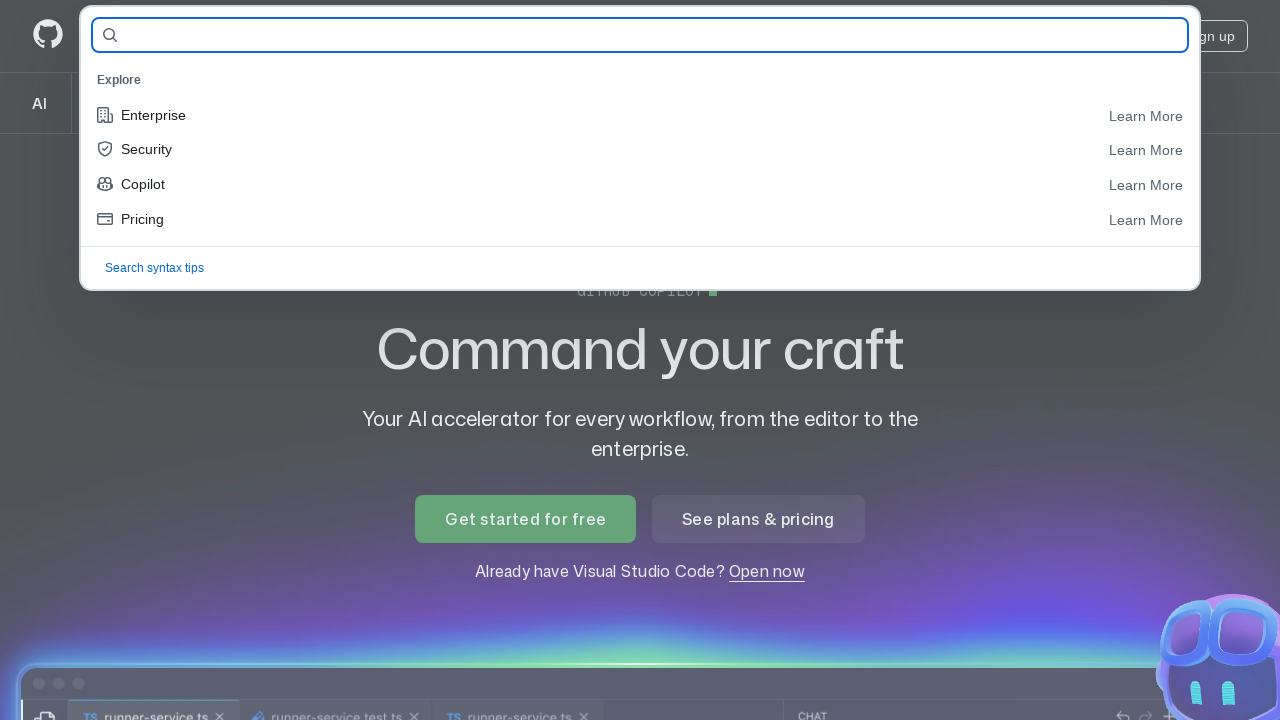